Tests a math exercise page by reading two numbers displayed on the page, calculating their sum, selecting the result from a dropdown menu, and submitting the form.

Starting URL: https://suninjuly.github.io/selects1.html

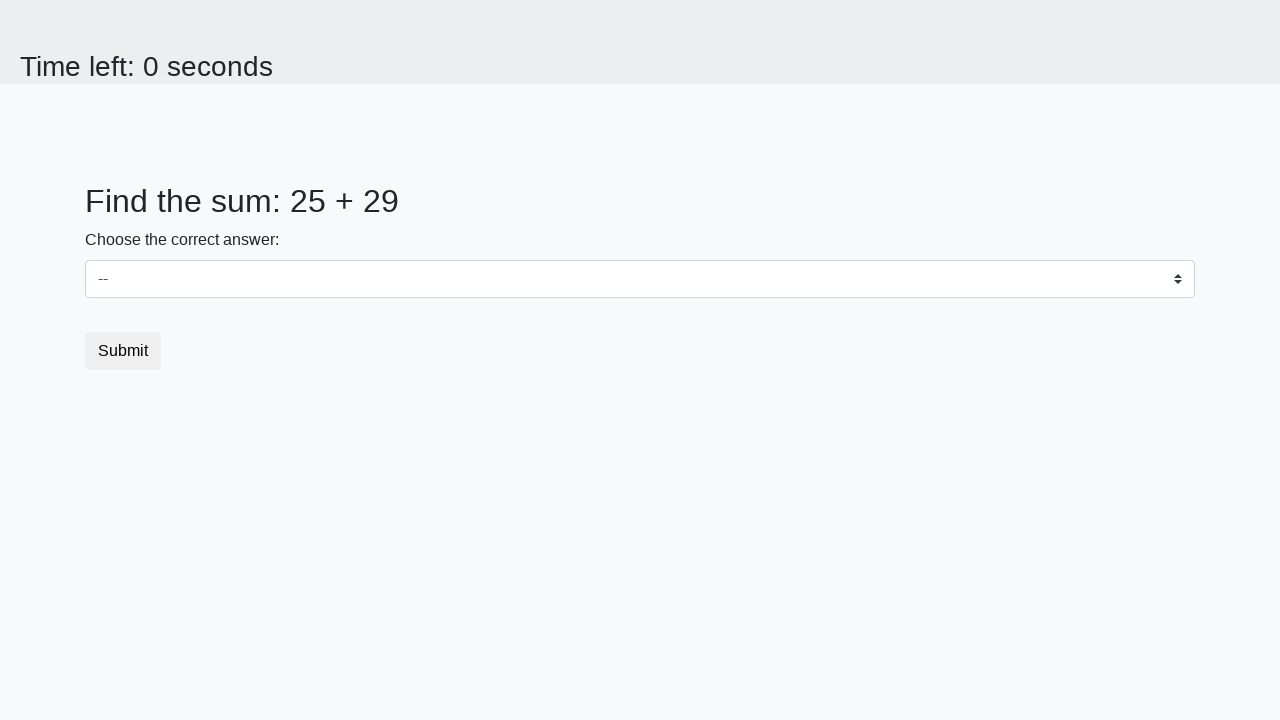

Retrieved first number from #num1 element
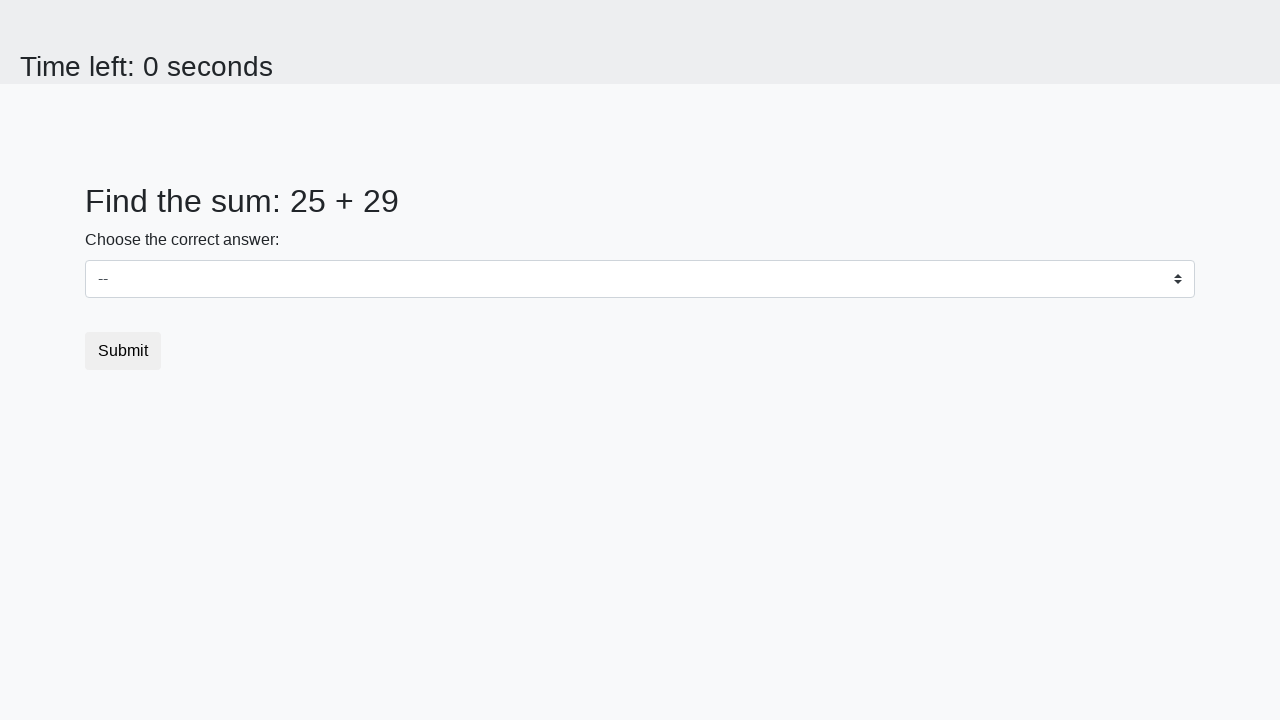

Retrieved second number from #num2 element
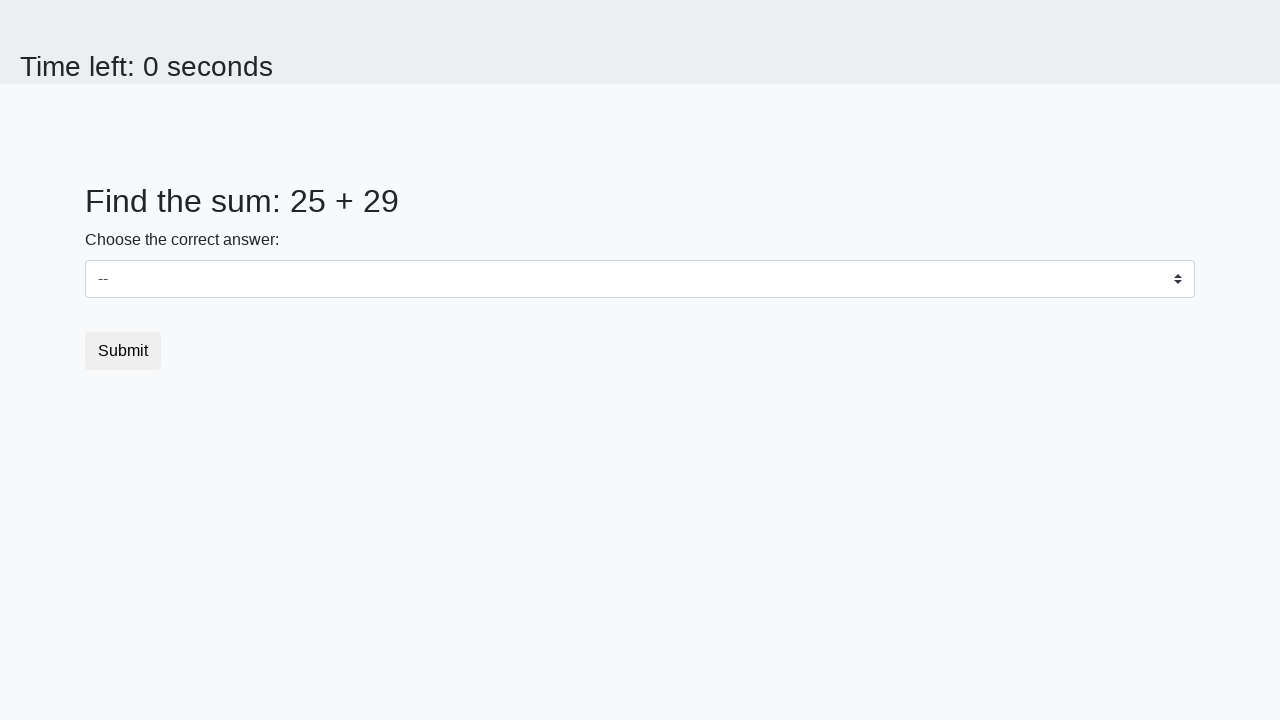

Calculated sum: 25 + 29 = 54
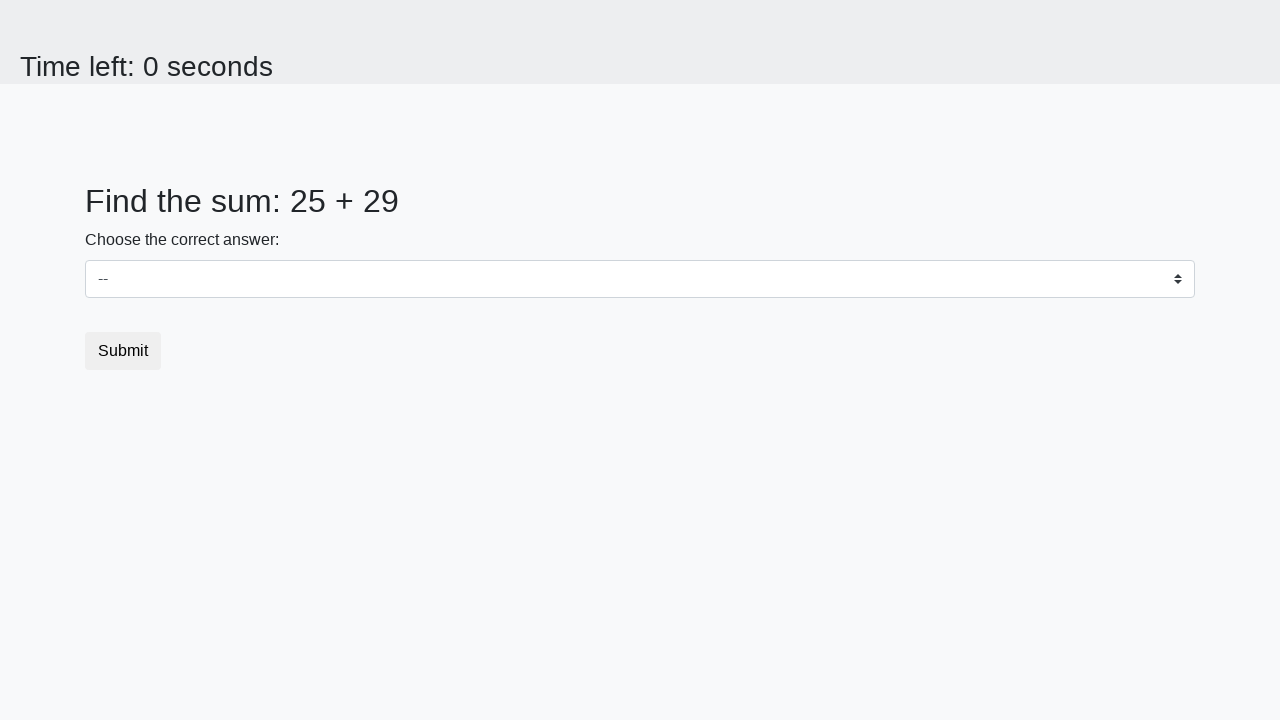

Selected result 54 from dropdown menu on select
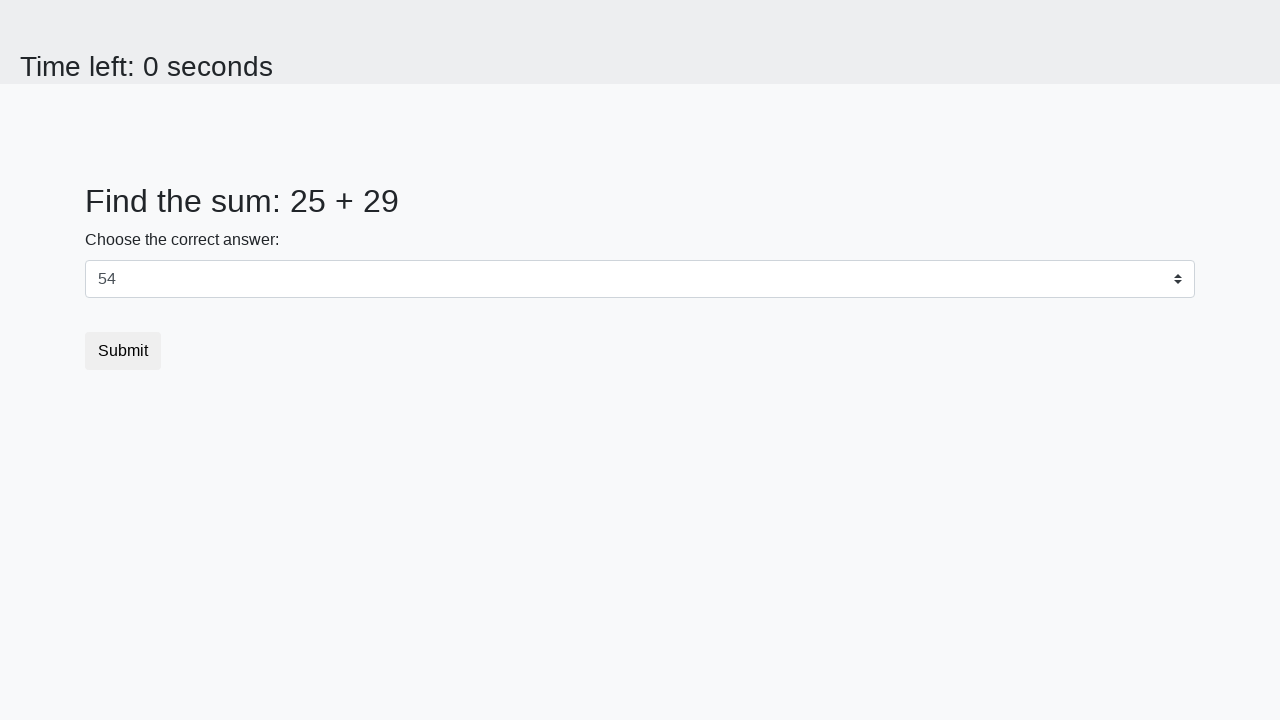

Clicked submit button to complete the exercise at (123, 351) on button.btn
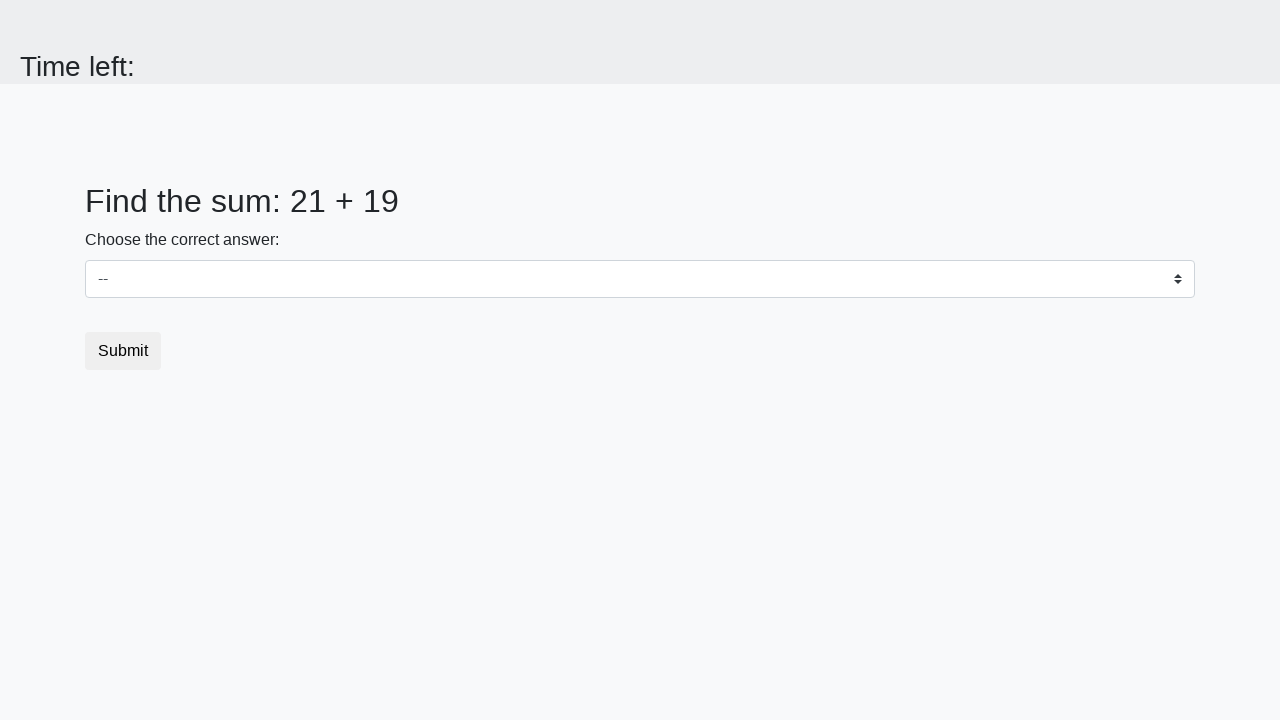

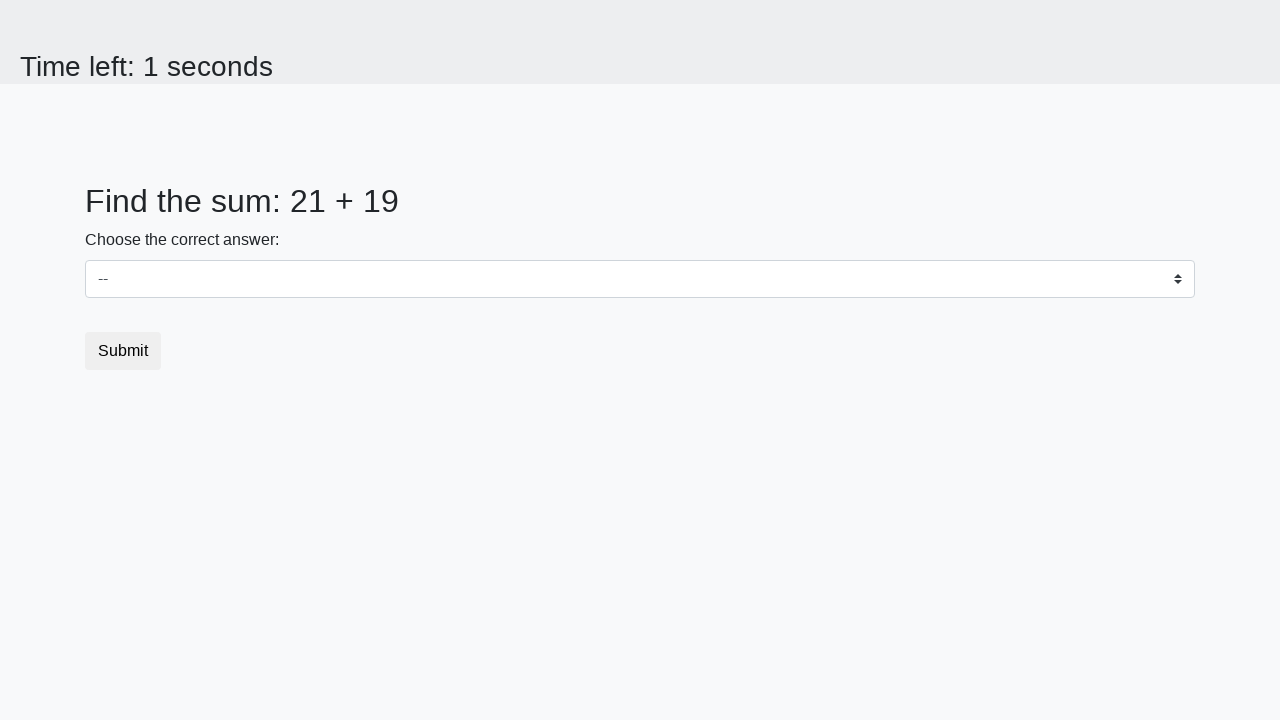